Navigates the Starbucks Korea store locator by clicking through location search filters to display store listings for a specific region.

Starting URL: https://www.starbucks.co.kr/store/store_map.do

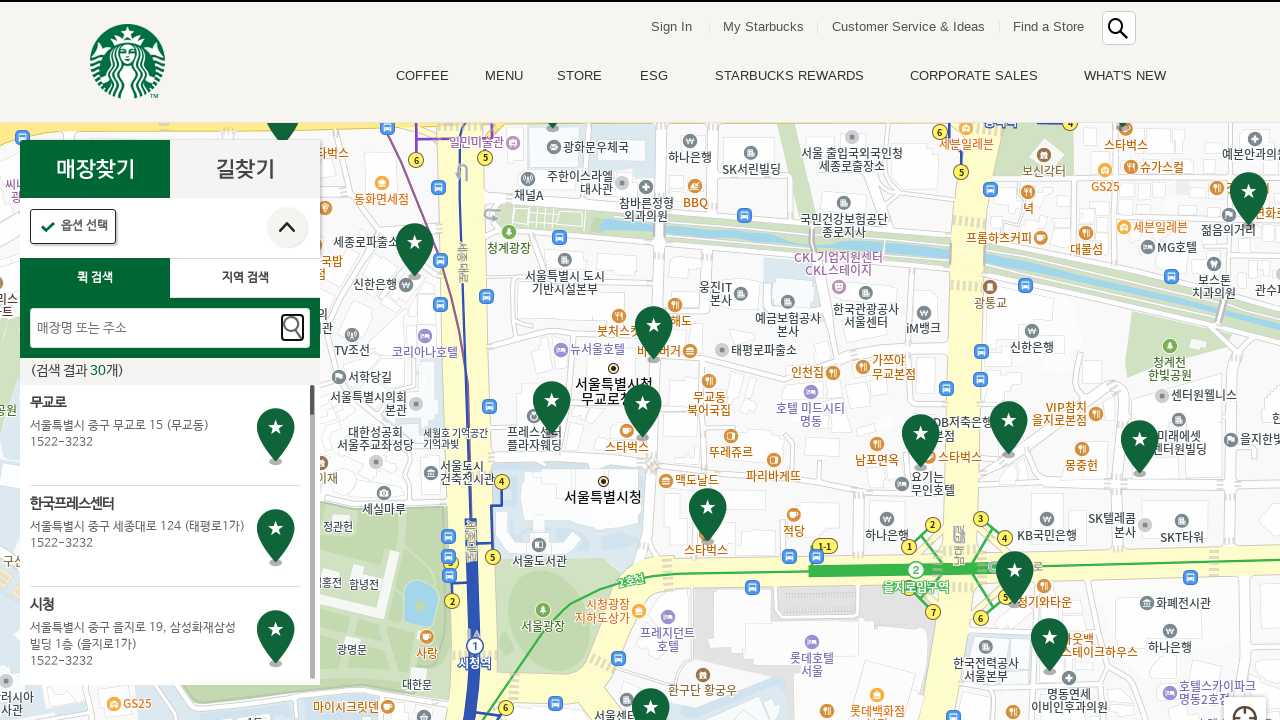

Waited for location search button to load
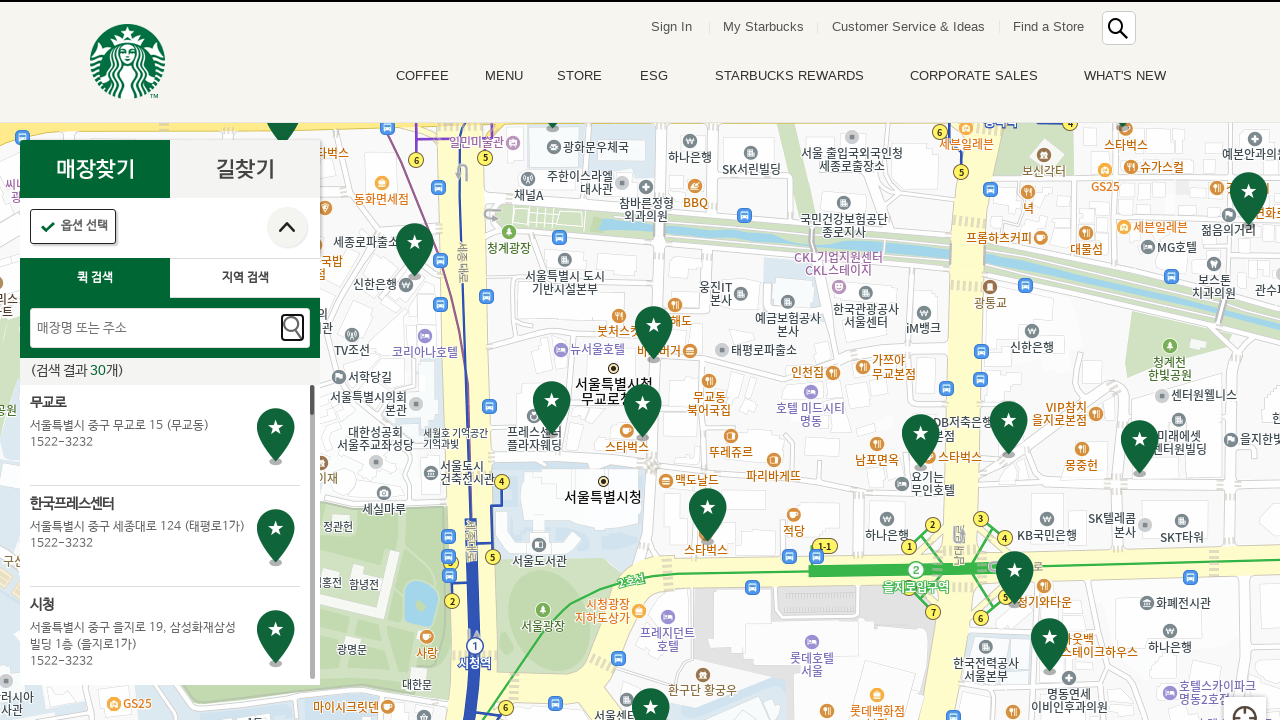

Clicked location search button at (245, 278) on .loca_search
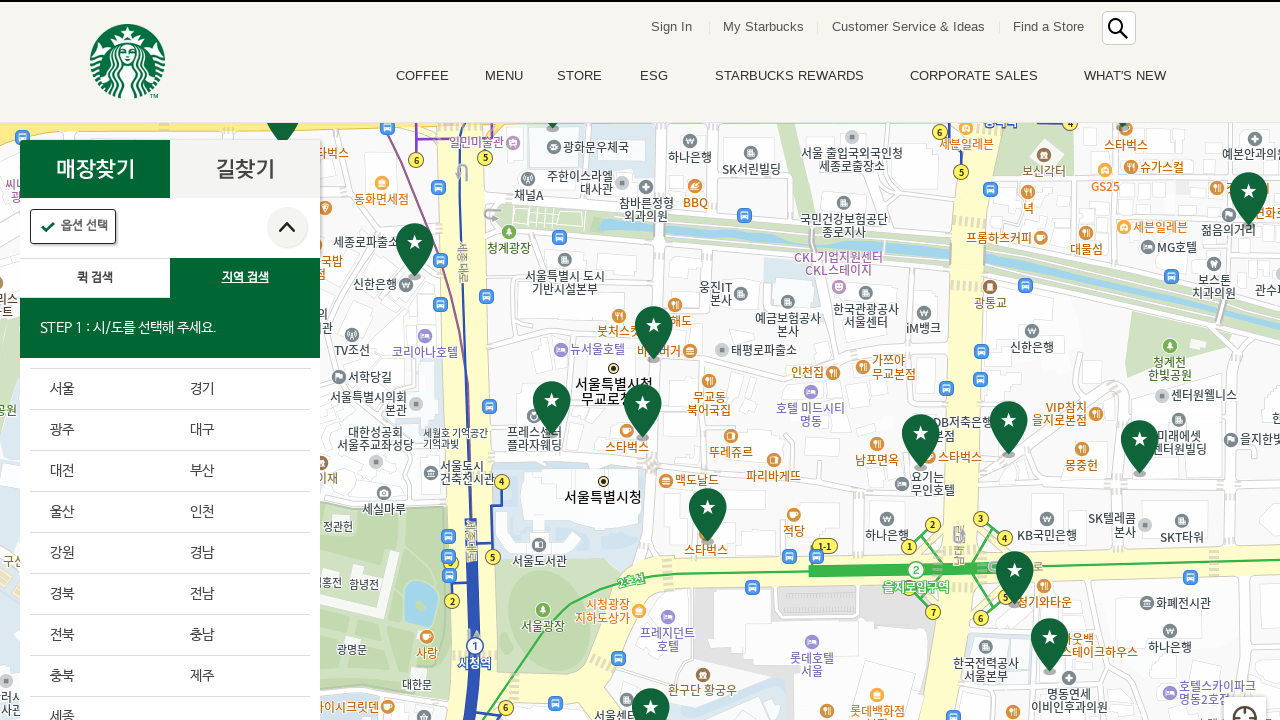

Waited for first level region menu to appear
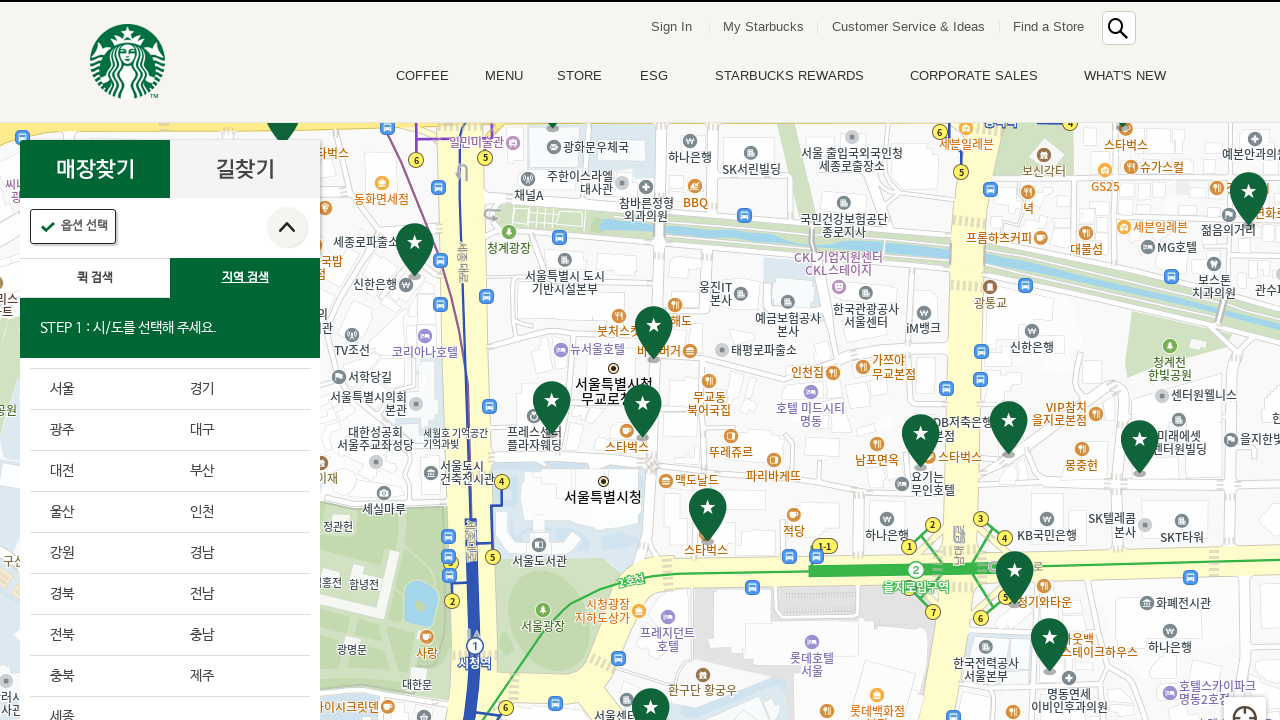

Clicked first region option at (100, 389) on div.loca_step1_cont > ul > li:nth-child(1) > a
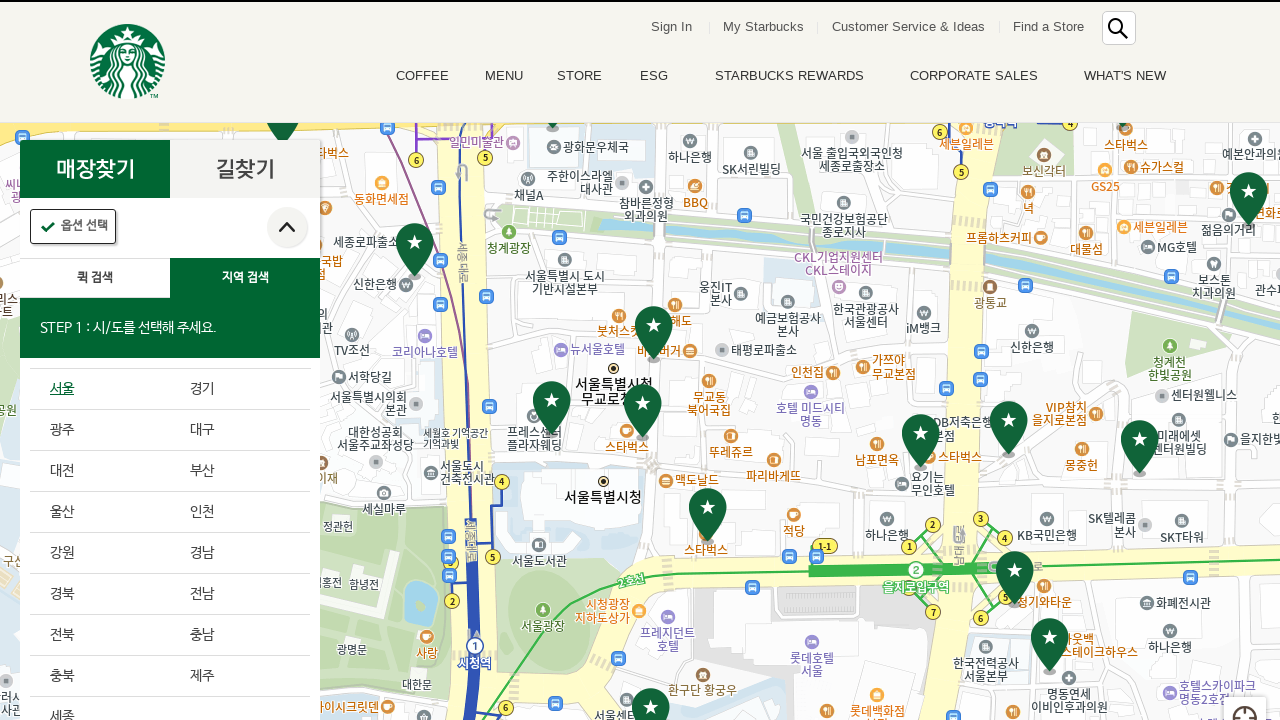

Waited for second level sub-region menu to appear
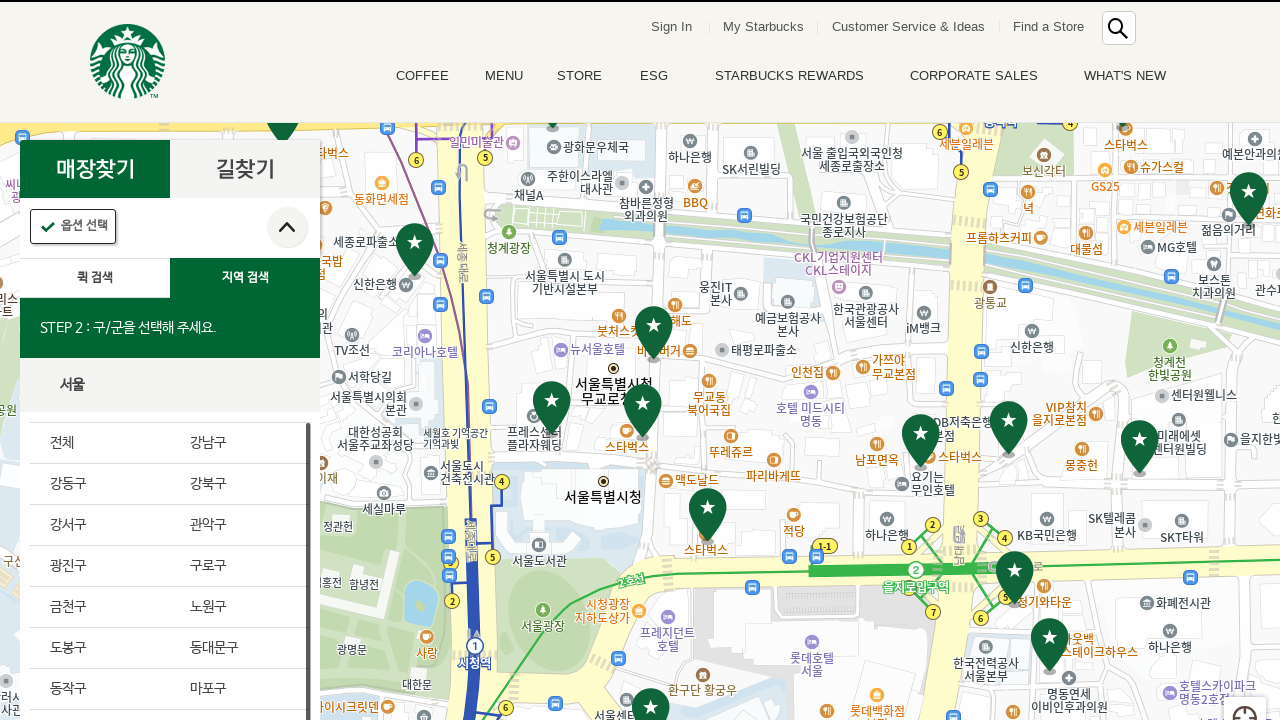

Clicked first sub-region option at (100, 443) on #mCSB_2_container > ul > li:nth-child(1) > a
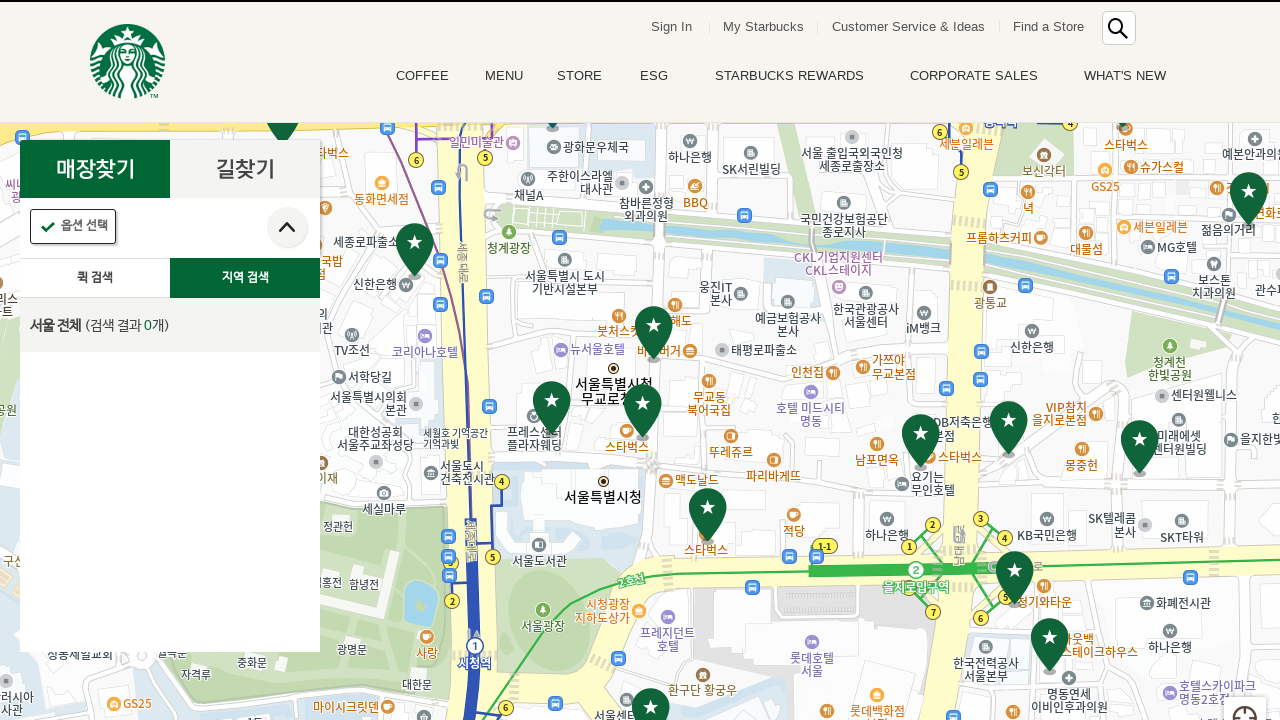

Store list loaded for selected region
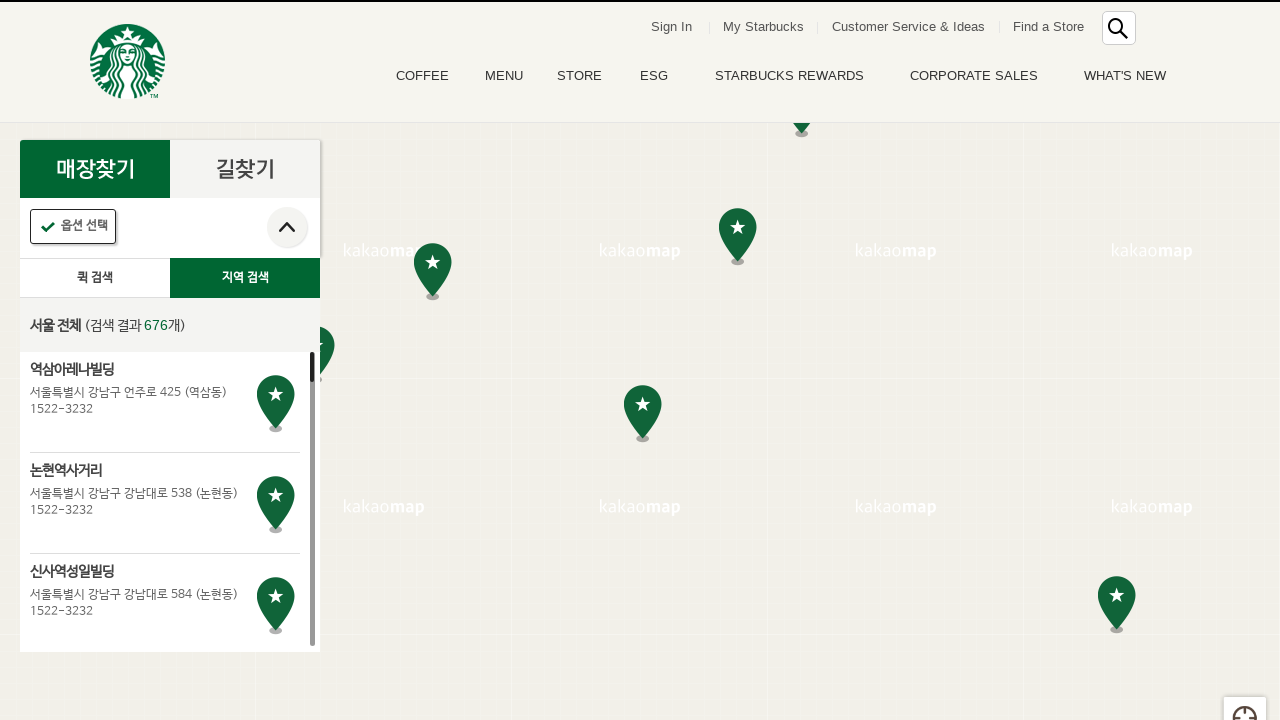

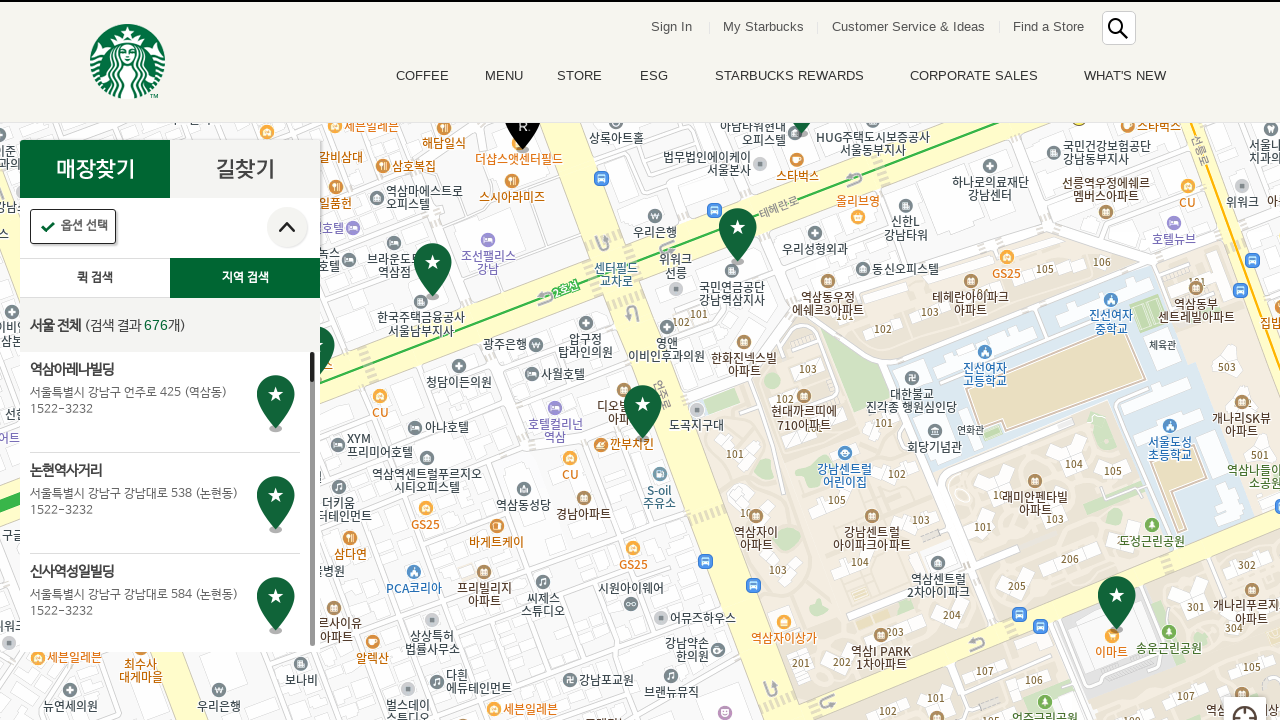